Tests right-click (context click) functionality on an element and verifies the context-clicked status

Starting URL: https://selenium.dev/selenium/web/mouse_interaction.html

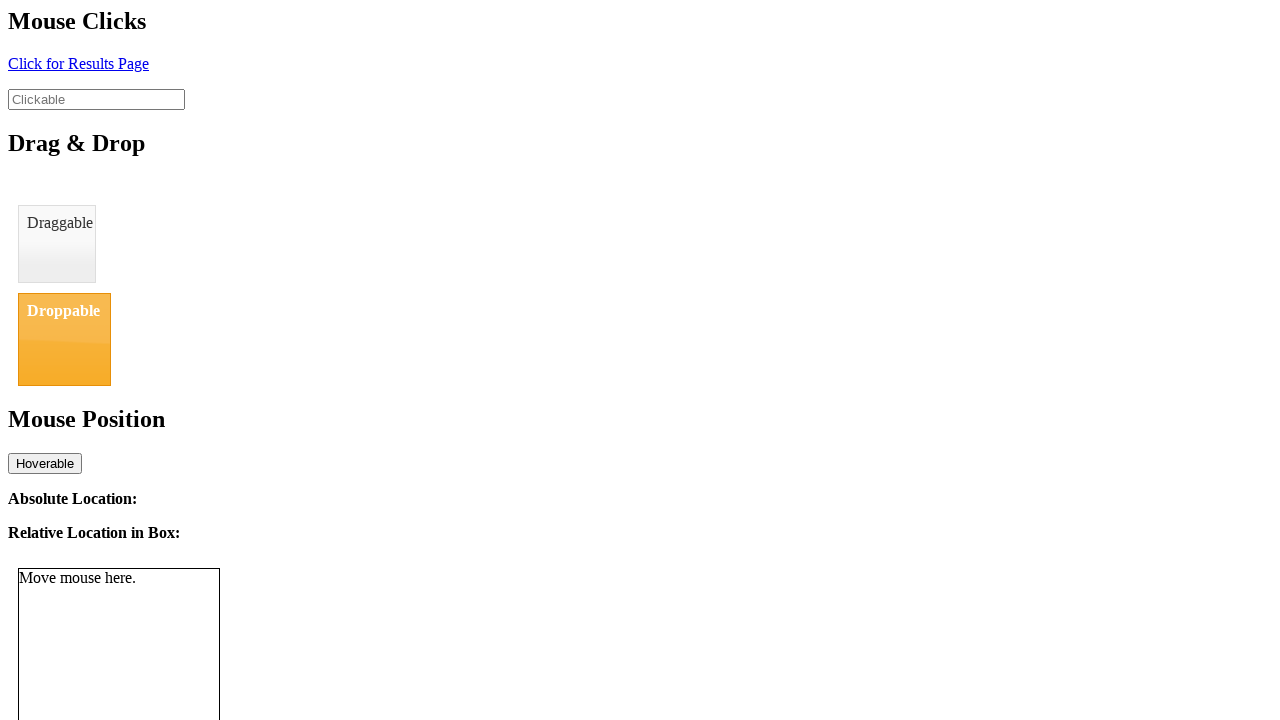

Navigated to mouse interaction test page
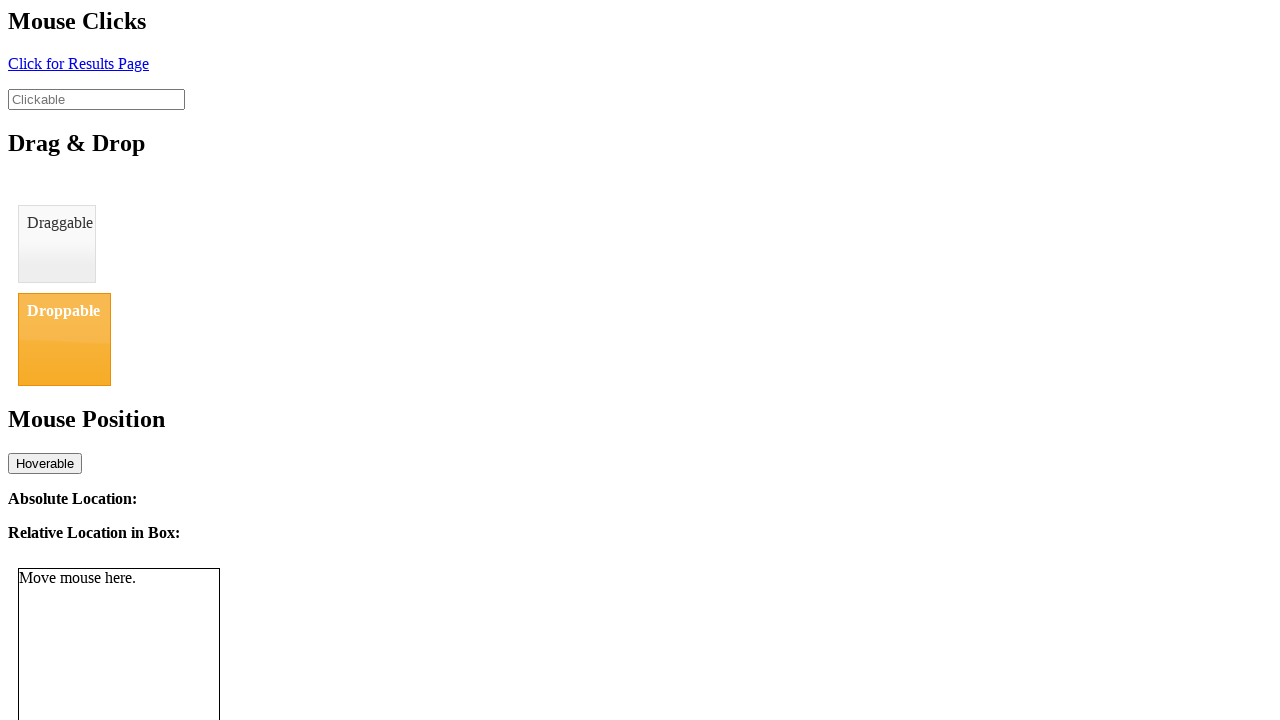

Right-clicked on the clickable element at (96, 99) on #clickable
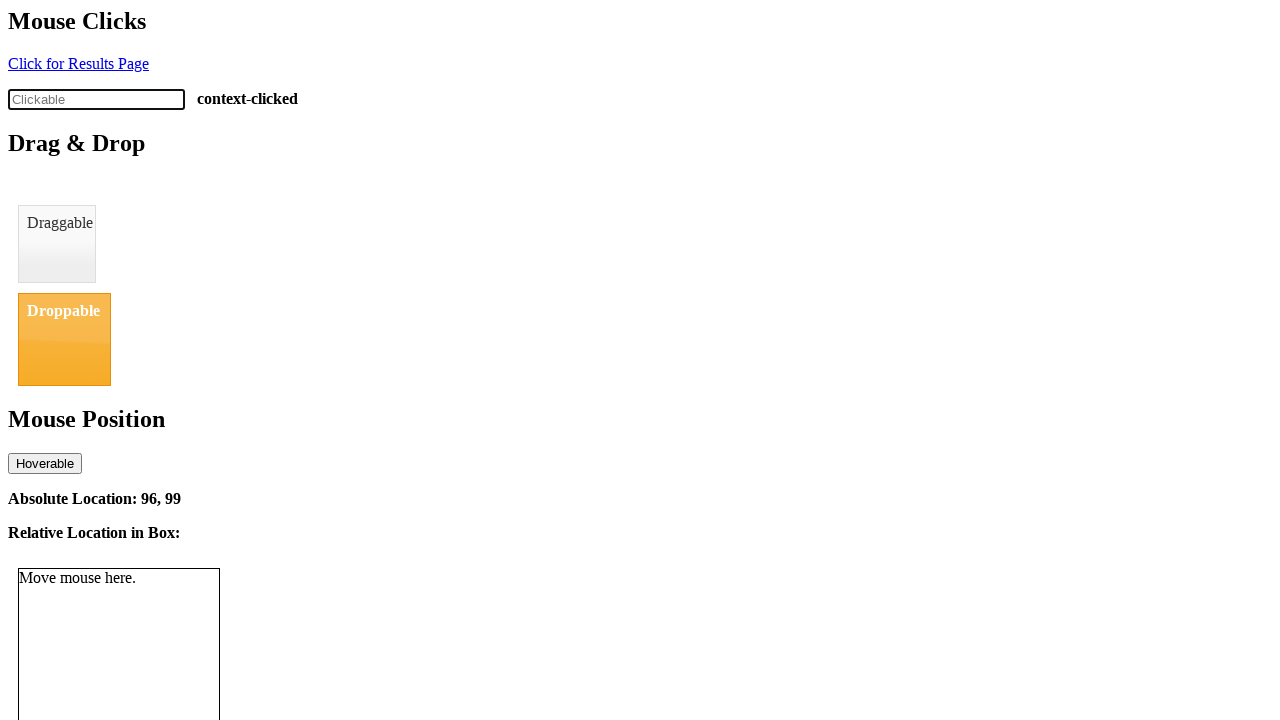

Verified that click-status element displays 'context-clicked'
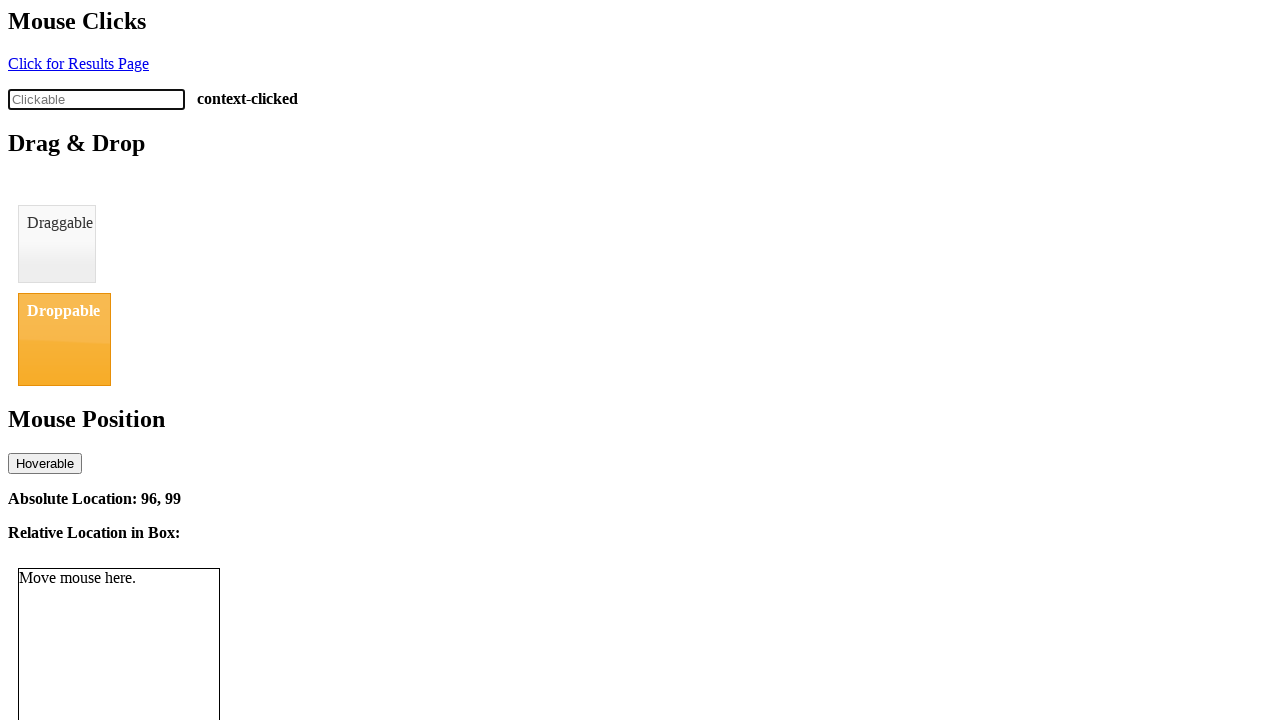

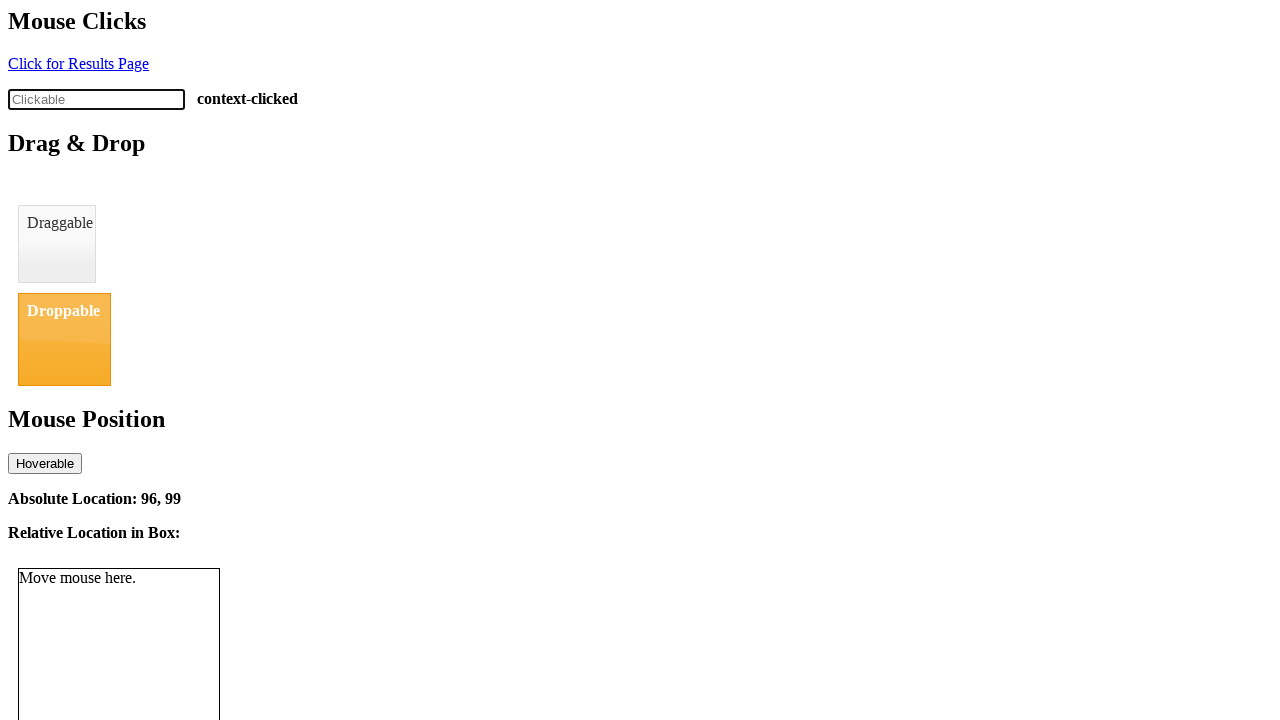